Tests password generator by entering master password "qwe123" and site "gmail.com", then clicking the generate button

Starting URL: http://angel.net/~nic/passwd.current.html

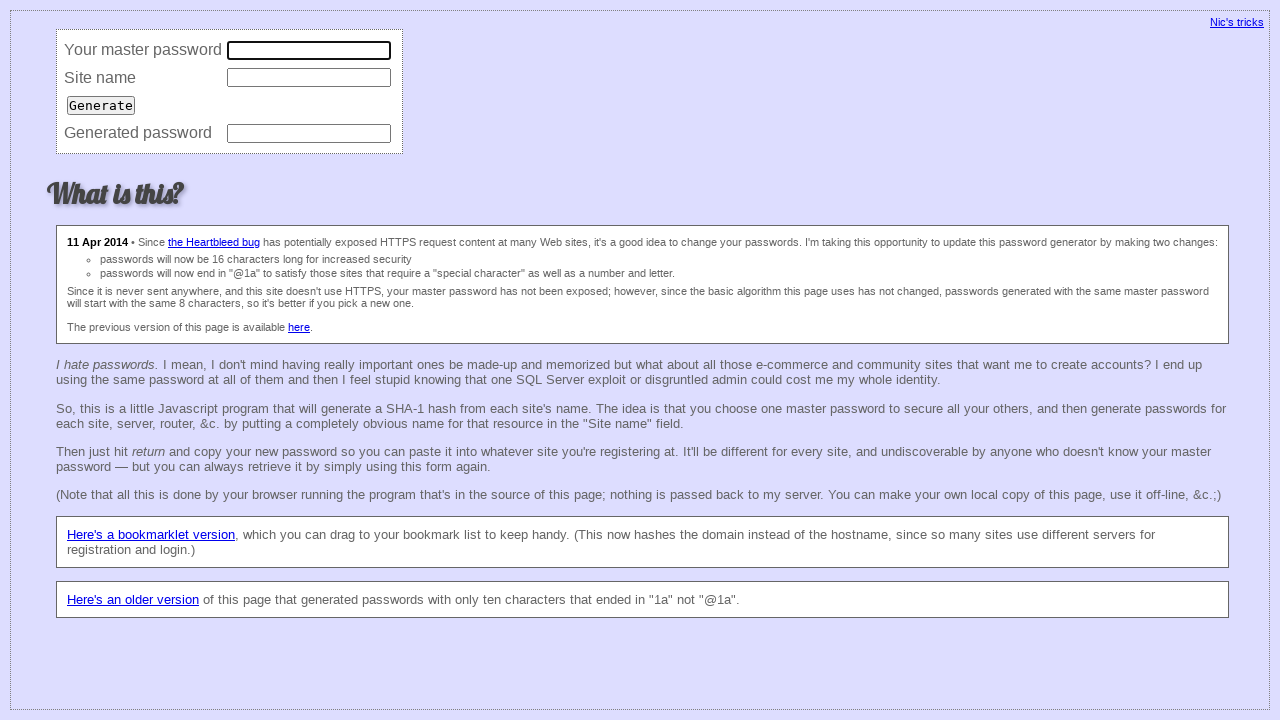

Filled master password field with 'qwe123' on input[name='master']
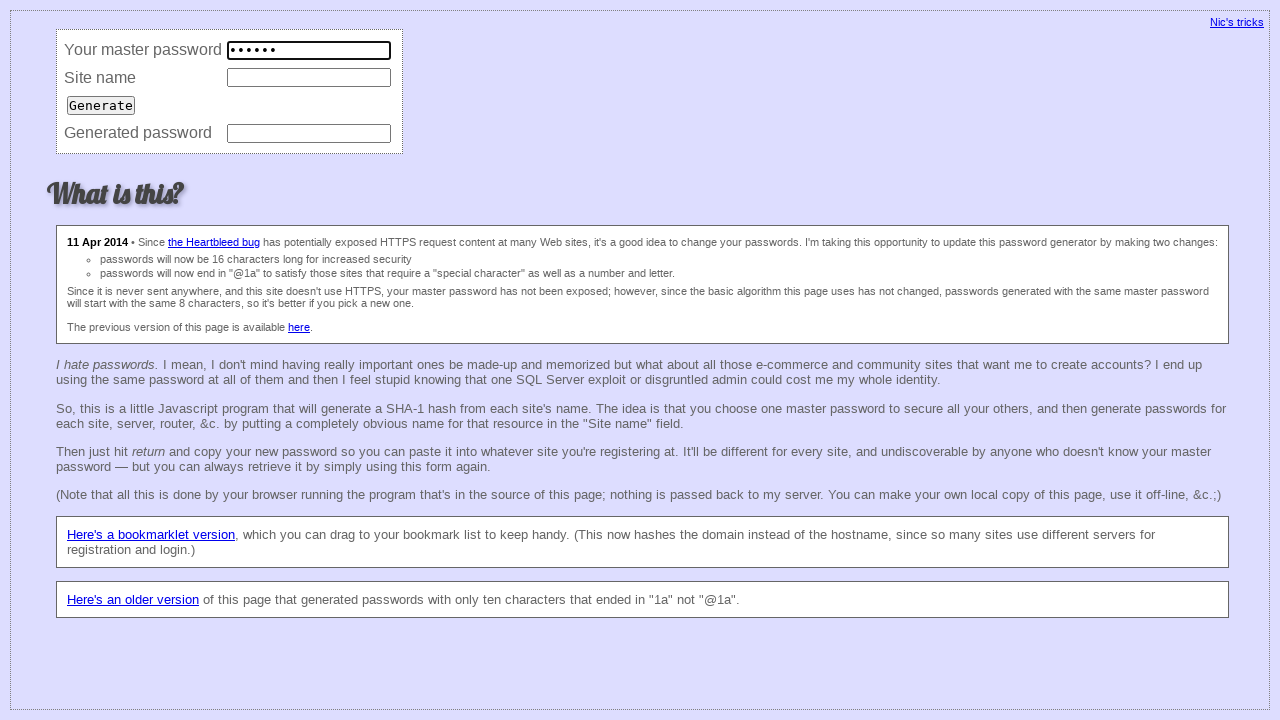

Filled site field with 'gmail.com' on input[name='site']
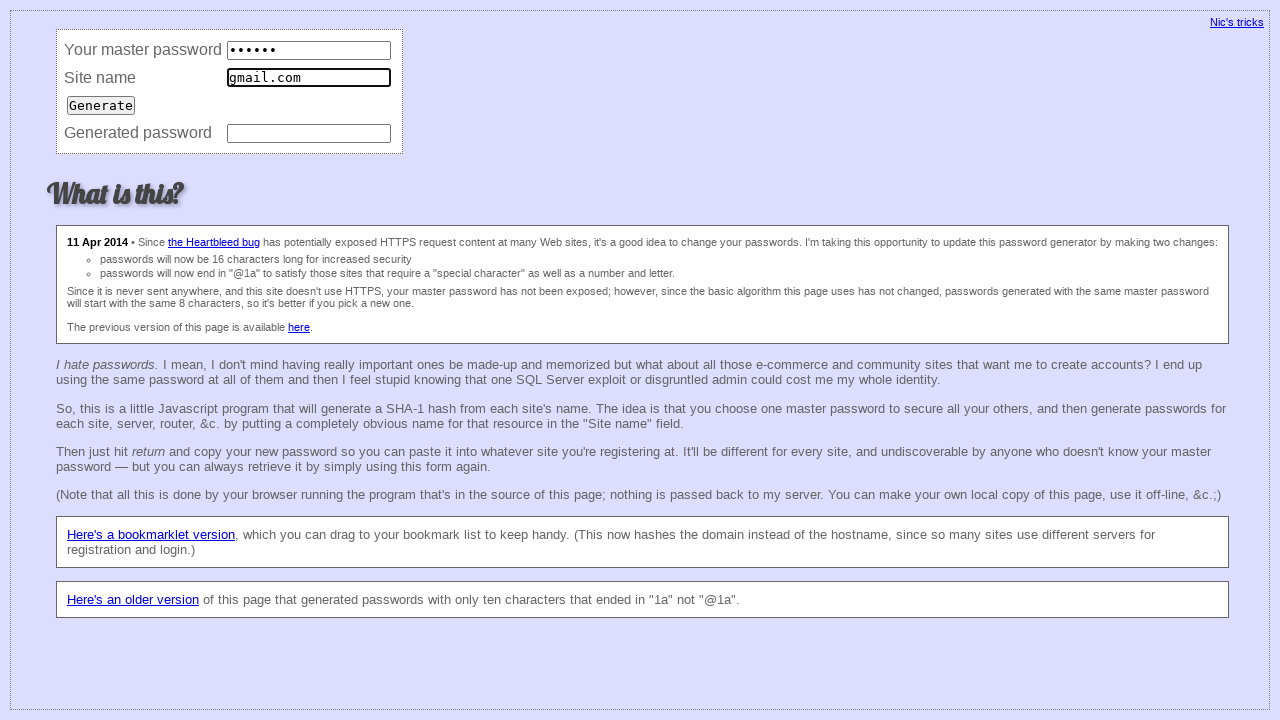

Clicked generate button to create password at (101, 105) on input[type='submit']
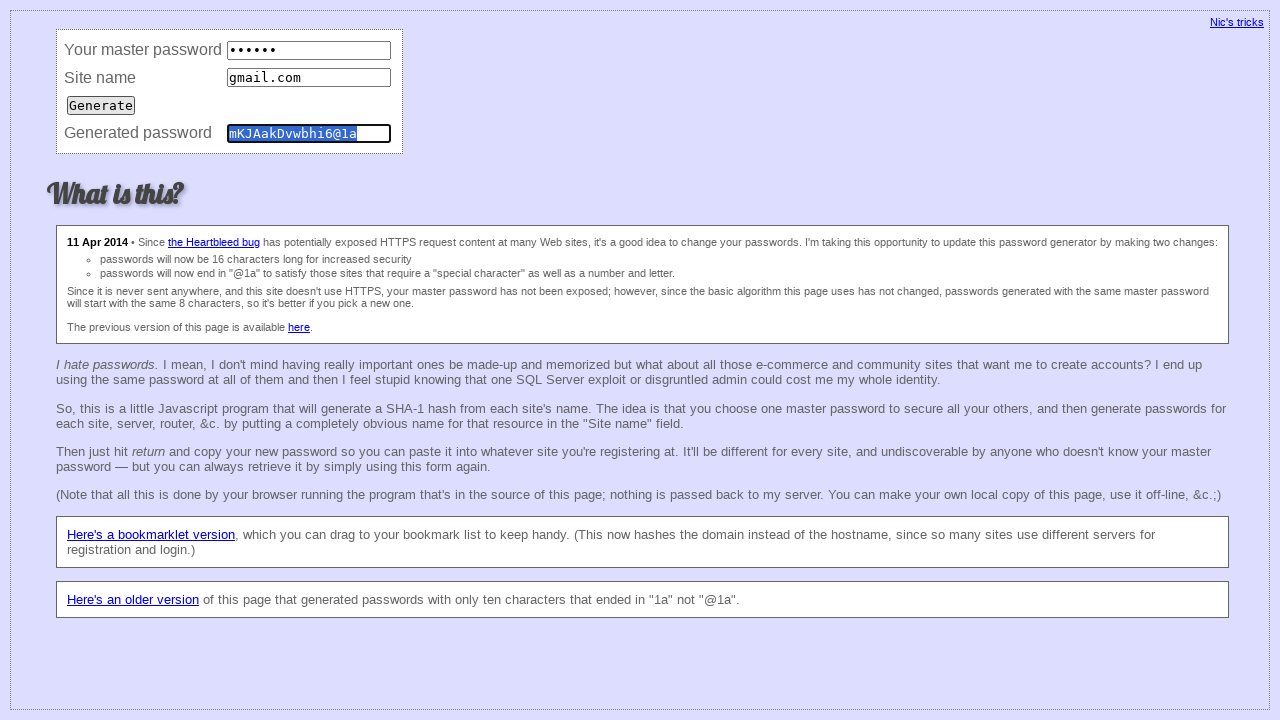

Password field appeared after generation
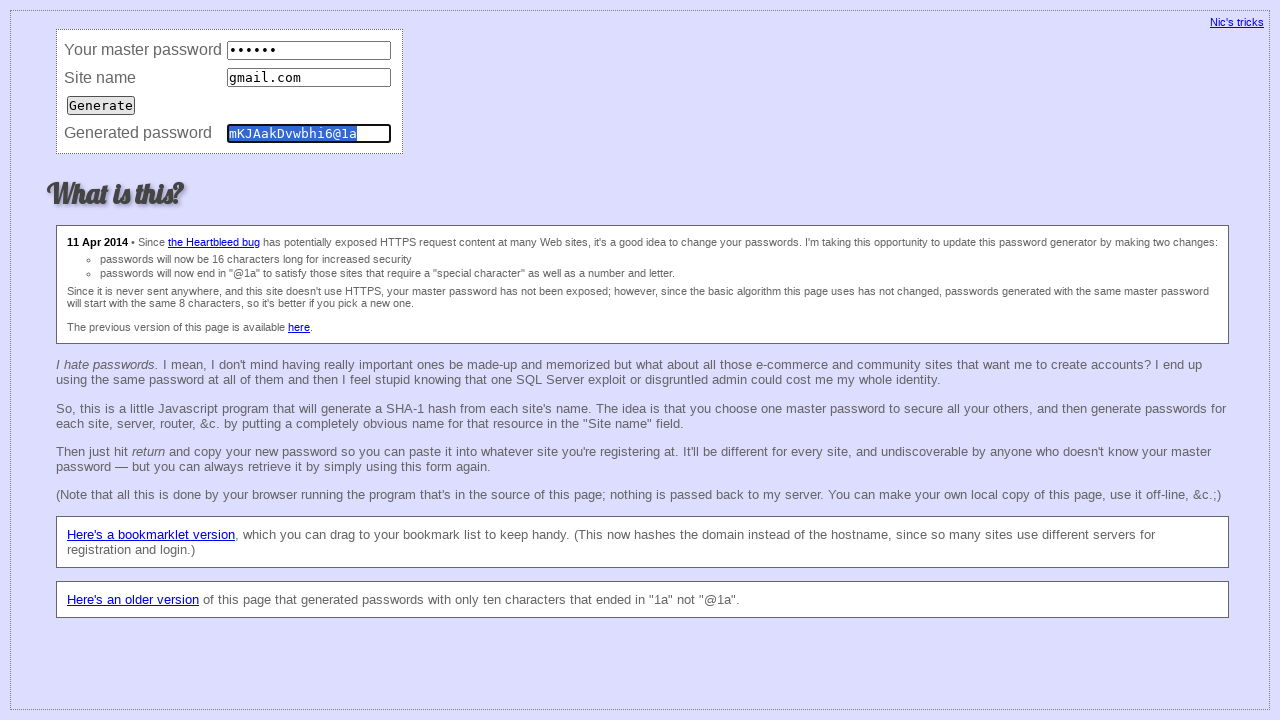

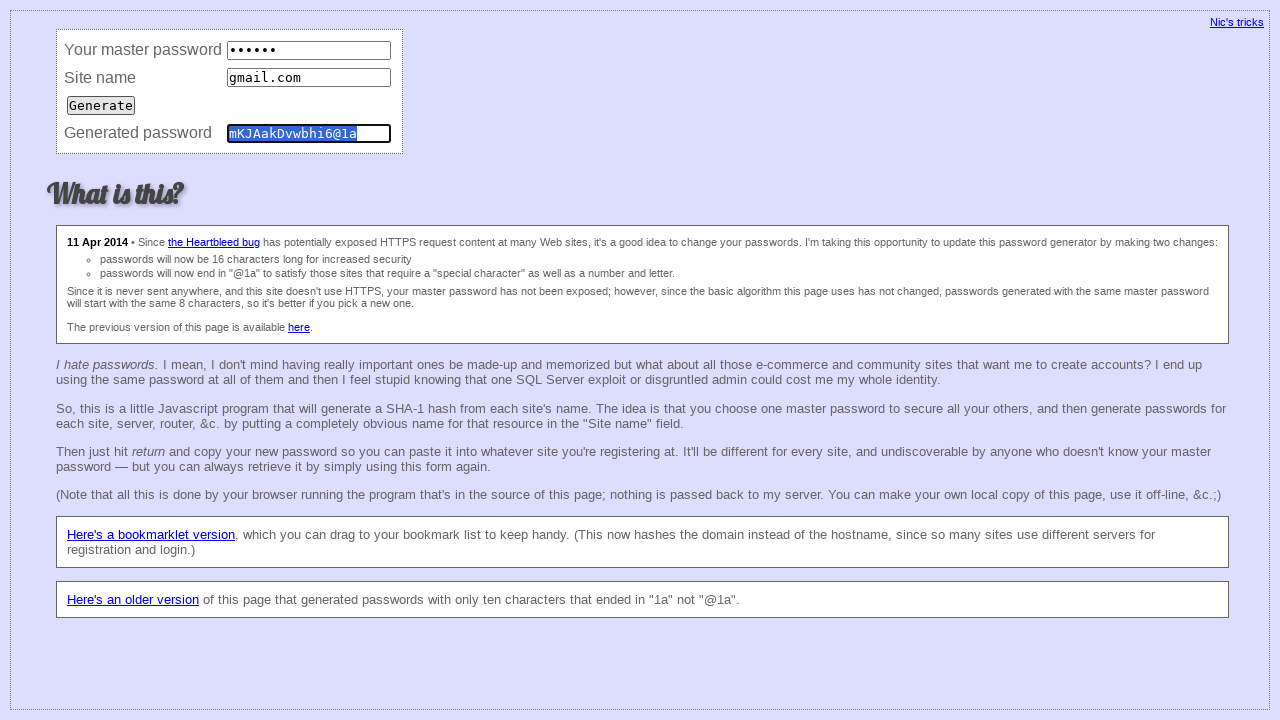